Tests search functionality on python.org by searching for "pycon" and verifying results

Starting URL: http://www.python.org

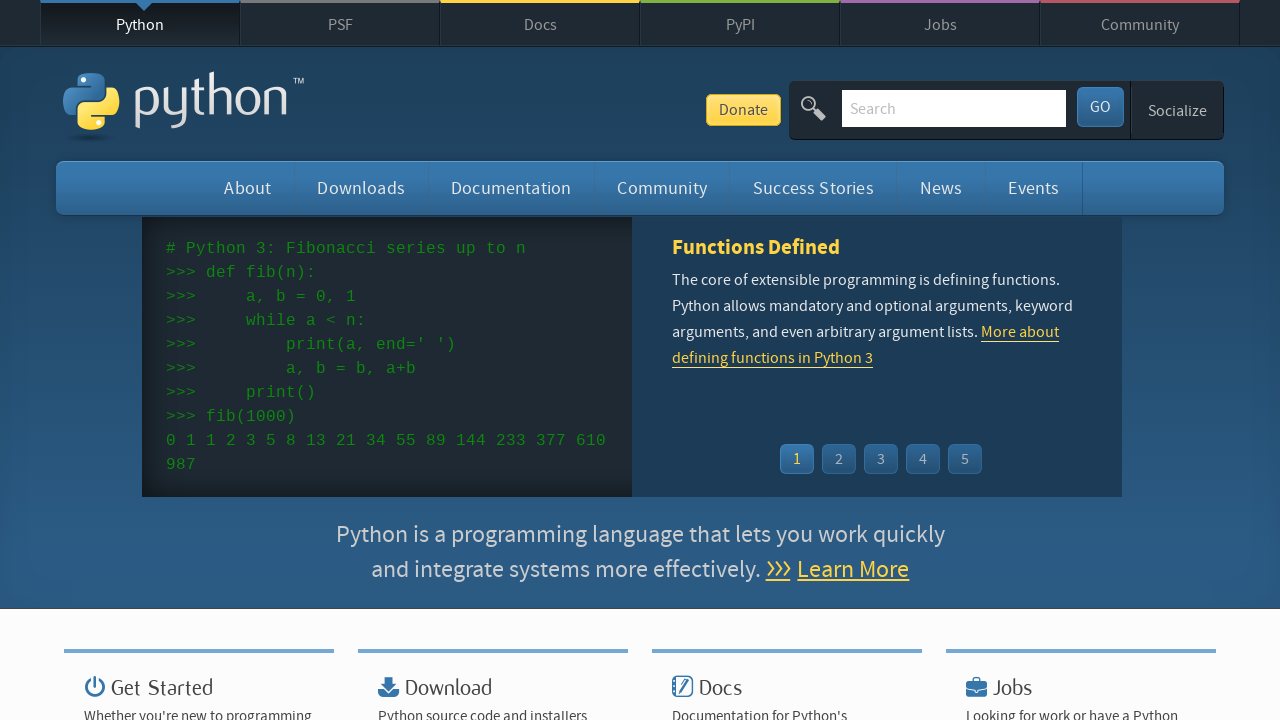

Verified 'Python' is present in page title
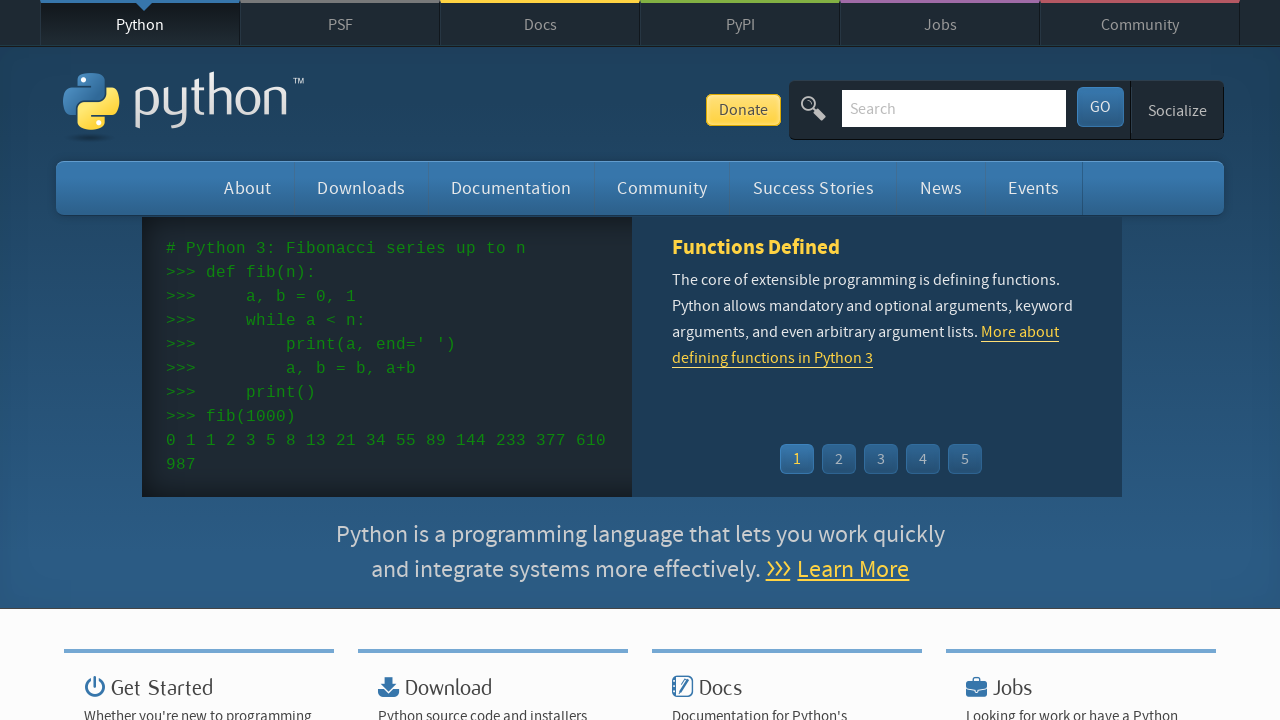

Filled search box with 'pycon' on input[name='q']
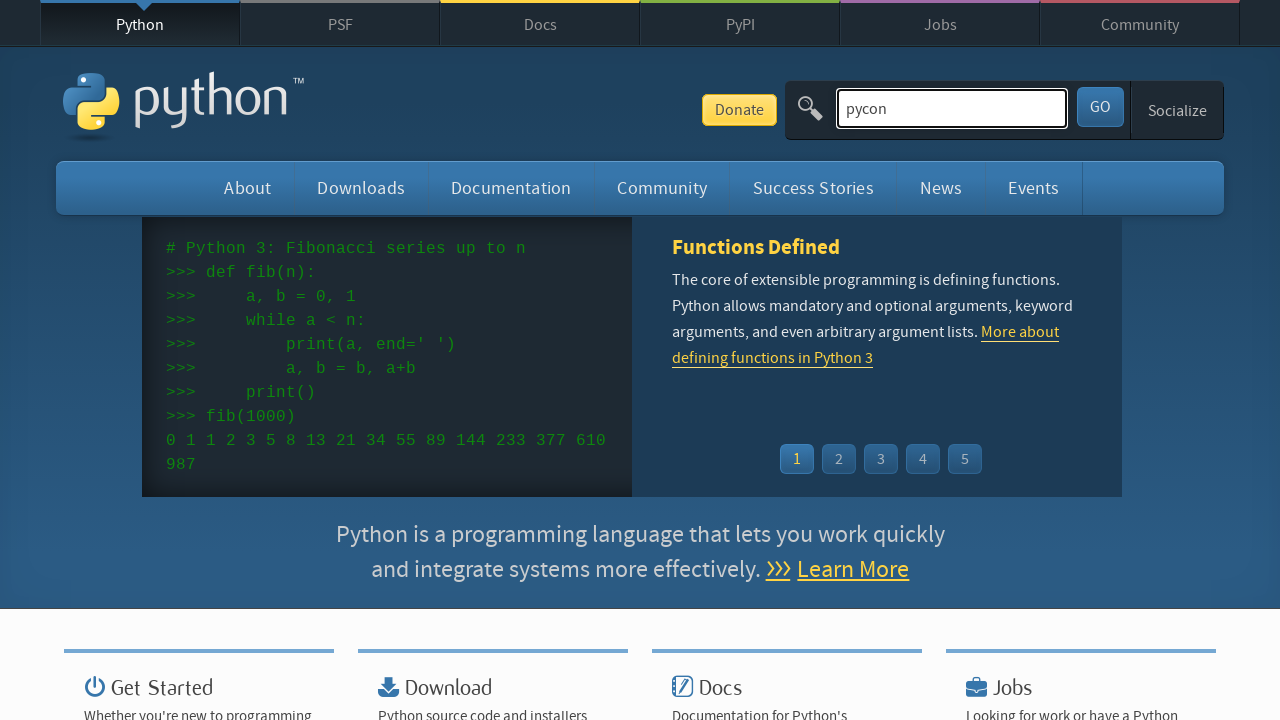

Pressed Enter to submit search for 'pycon' on input[name='q']
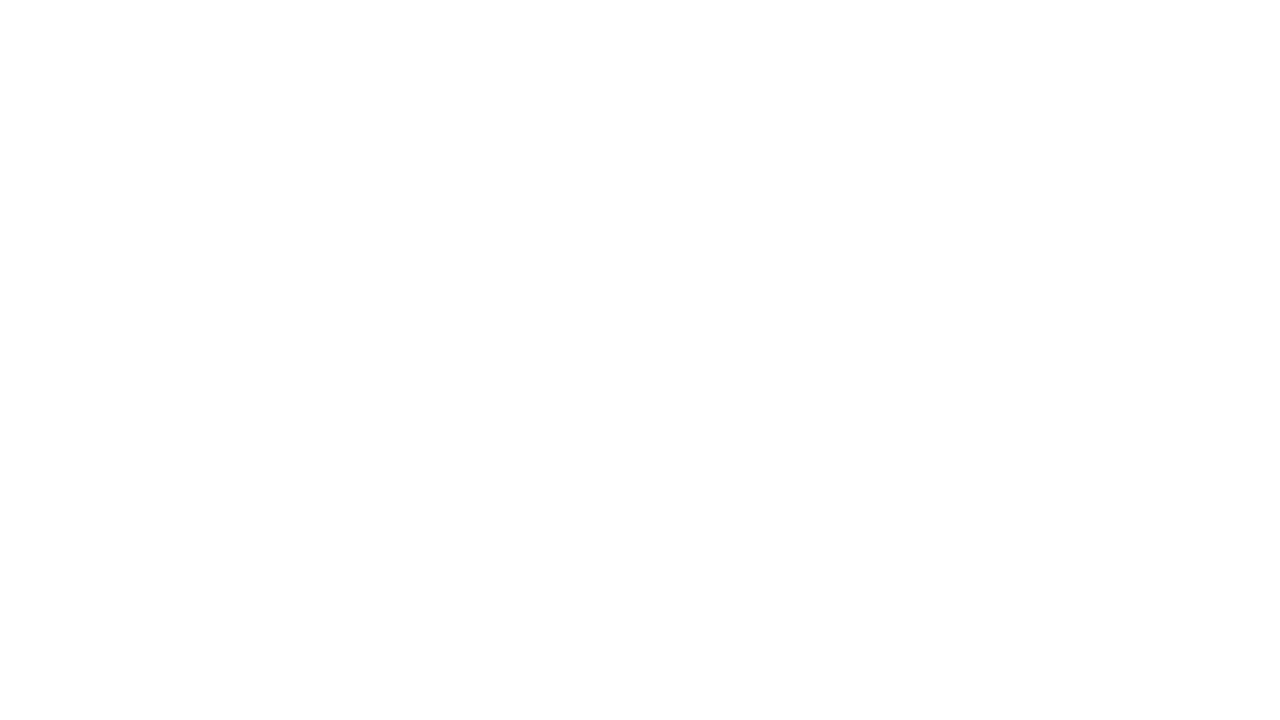

Waited for search results to load (networkidle)
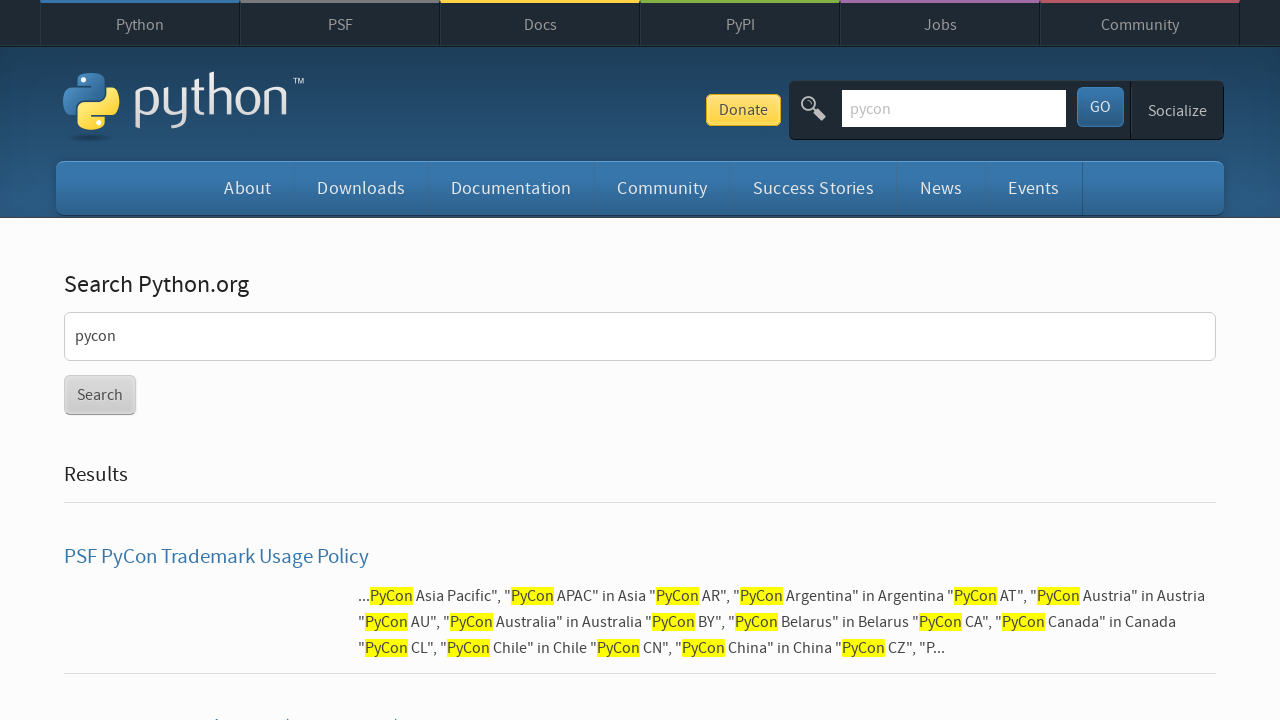

Verified search results are displayed (no 'No results found' message)
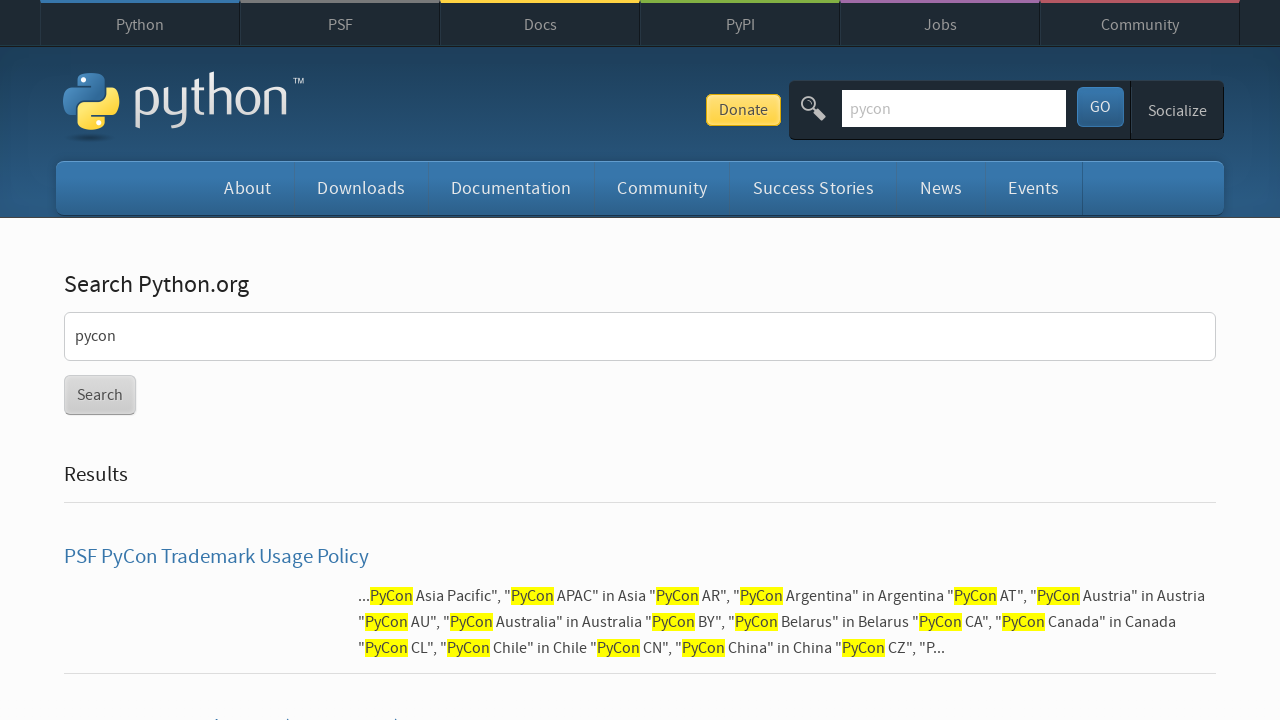

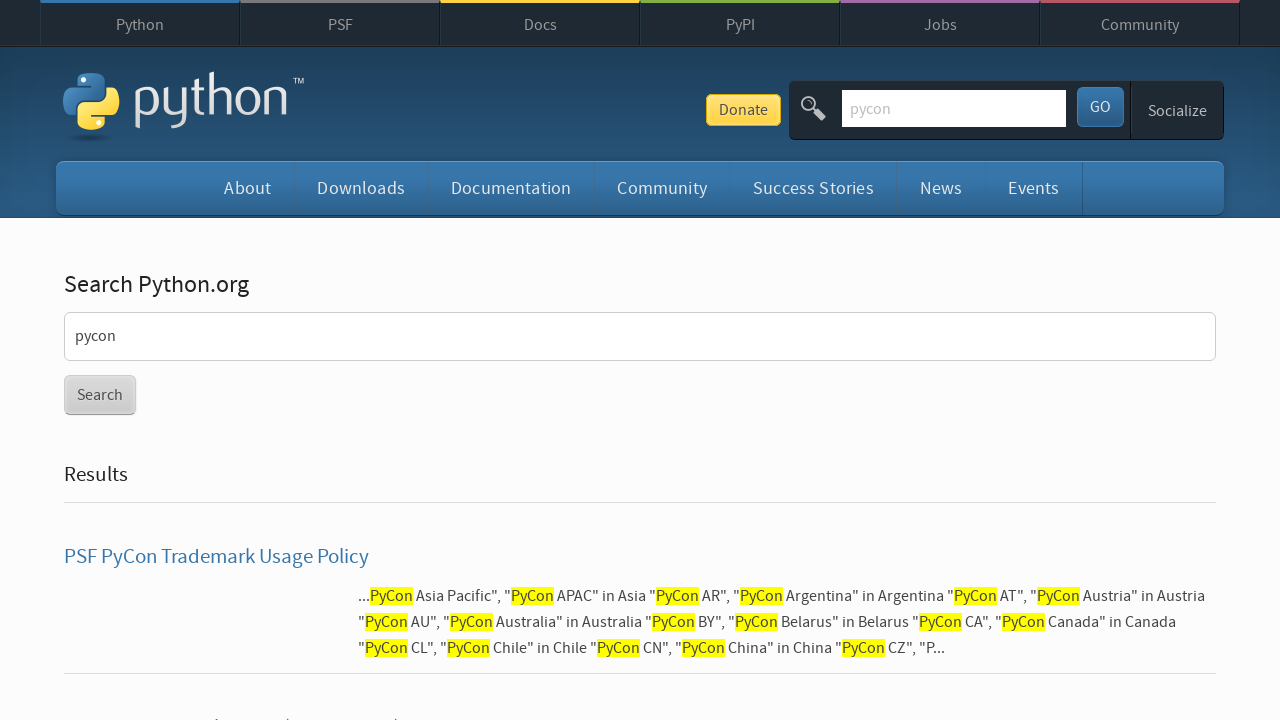